Tests autocomplete functionality by typing a partial value, using keyboard navigation (arrow down) to select from suggestions, and verifying the selected value.

Starting URL: http://qaclickacademy.com/practice.php

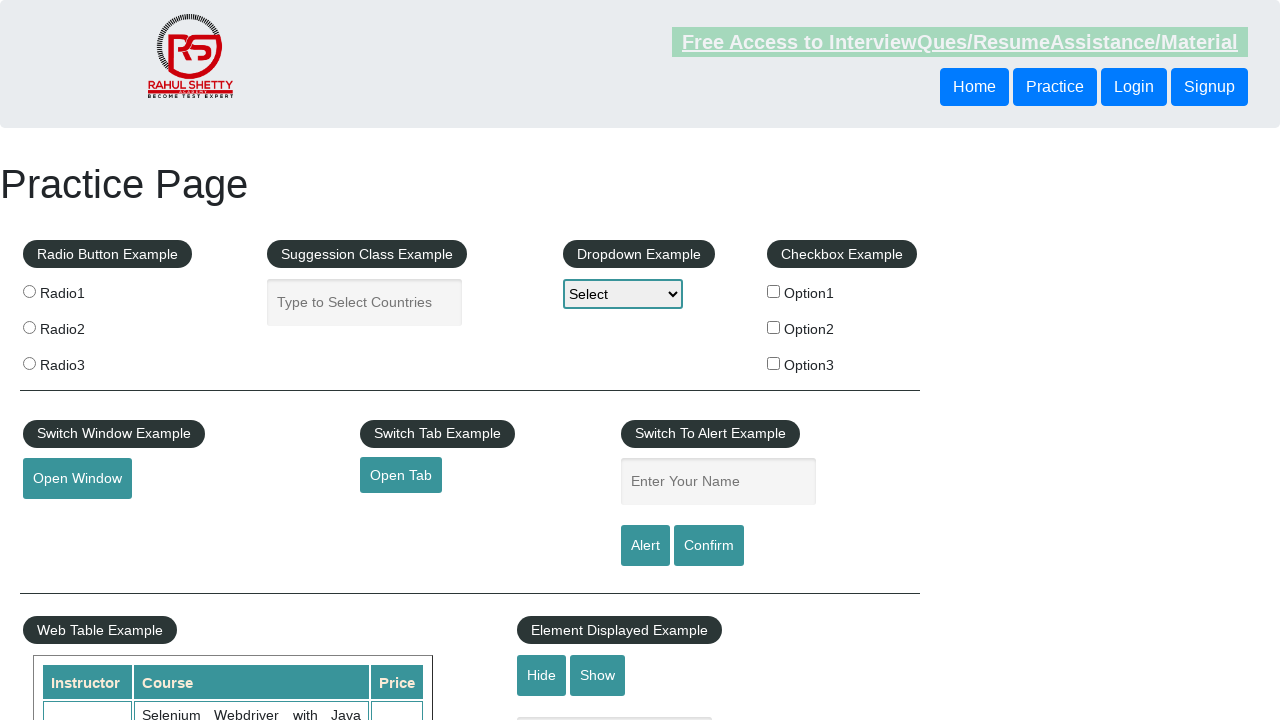

Filled autocomplete field with partial value 'ind' on #autocomplete
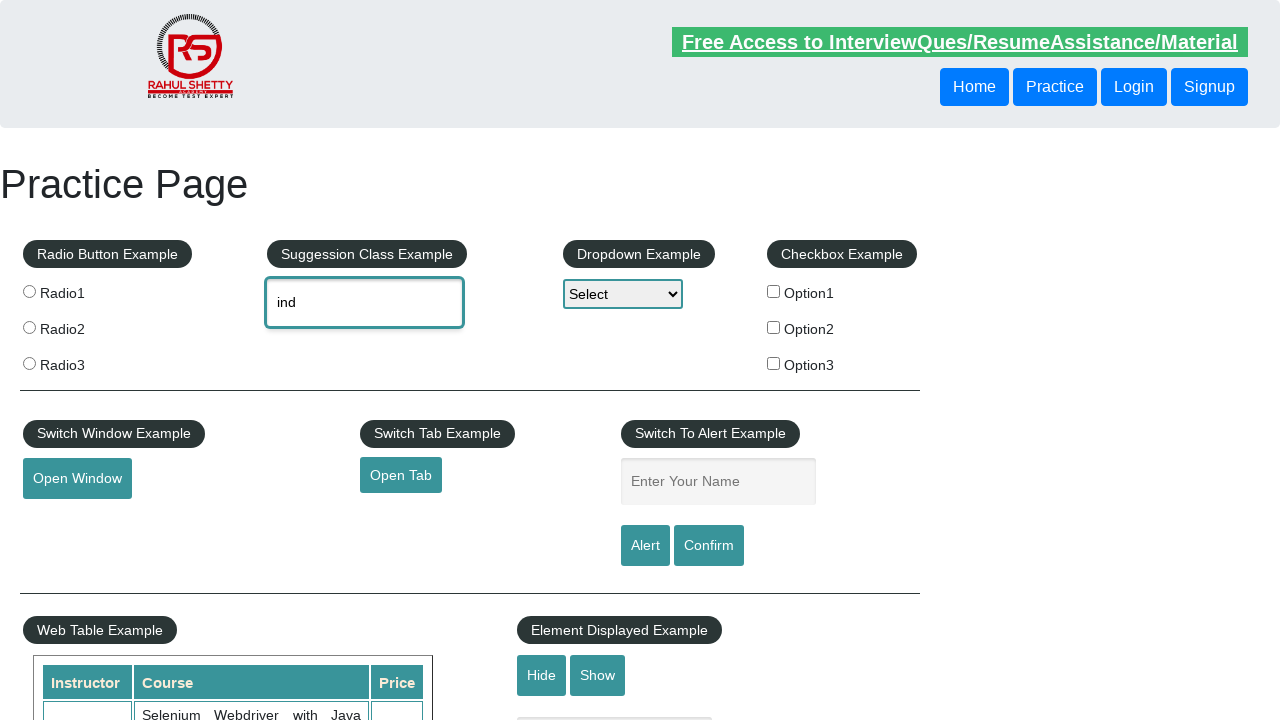

Waited for autocomplete suggestions to appear
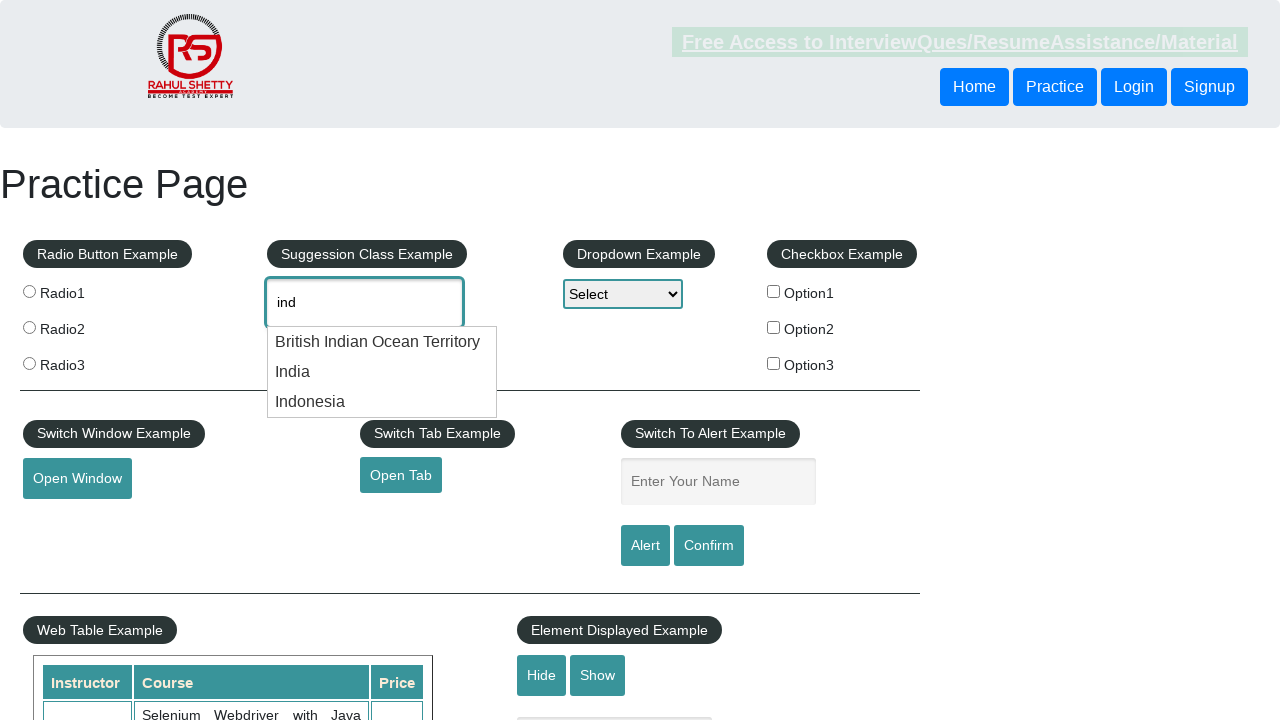

Pressed ArrowDown to navigate to first suggestion on #autocomplete
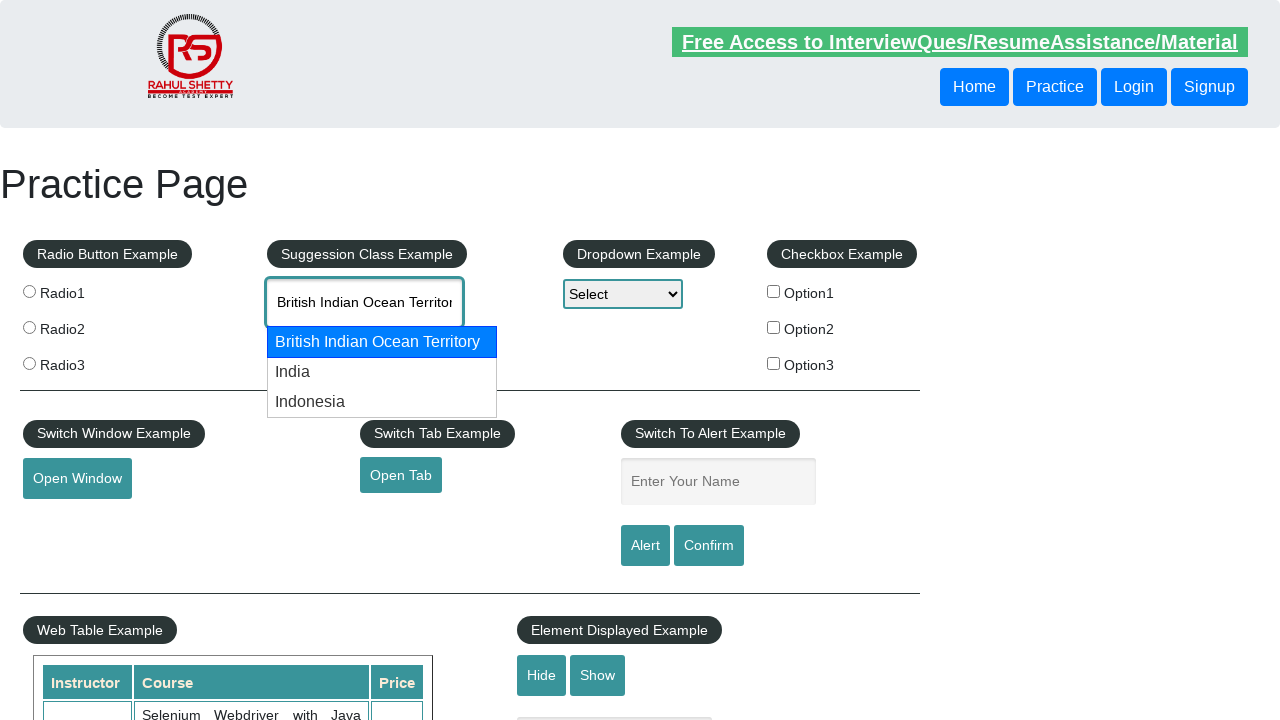

Pressed ArrowDown again to navigate to second suggestion on #autocomplete
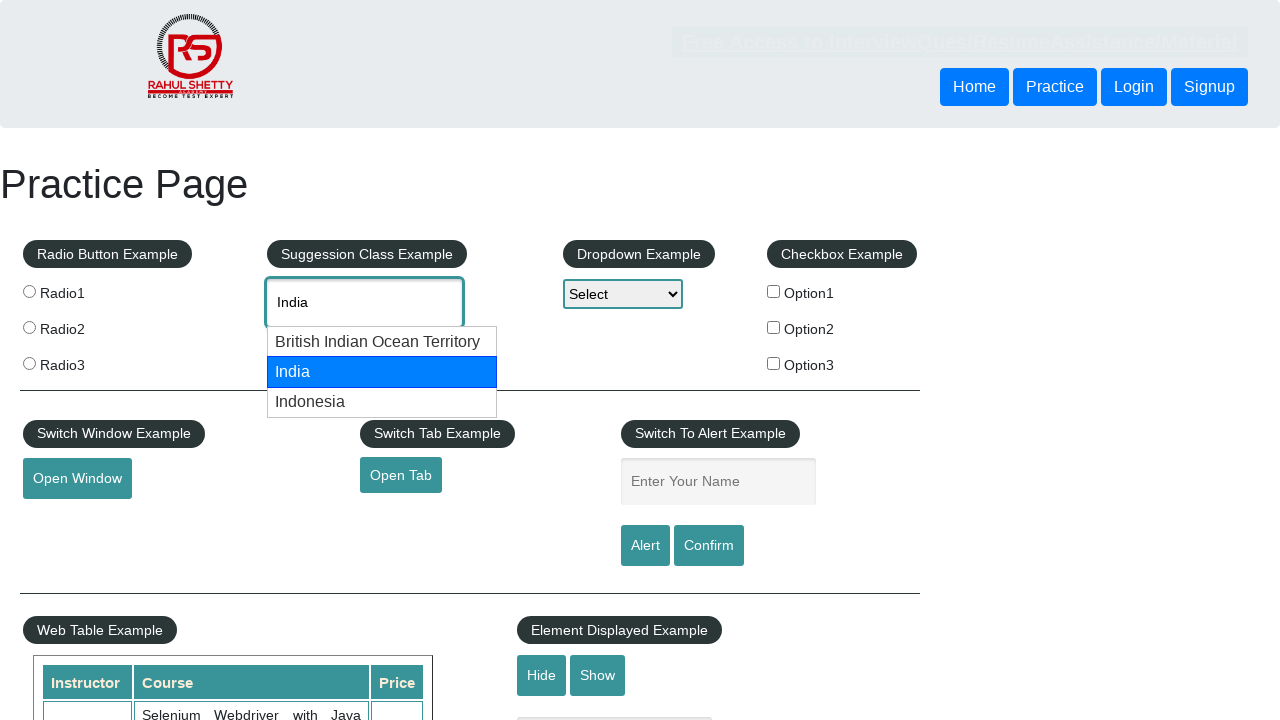

Retrieved selected autocomplete value: 'None'
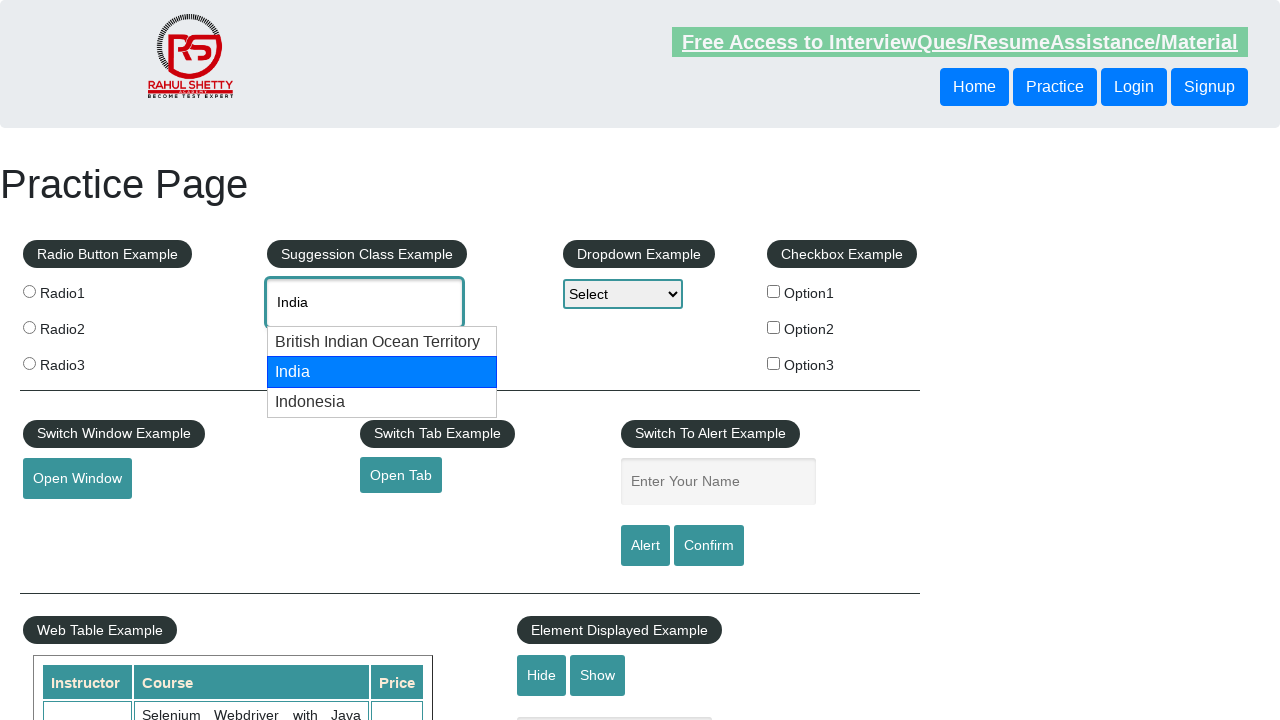

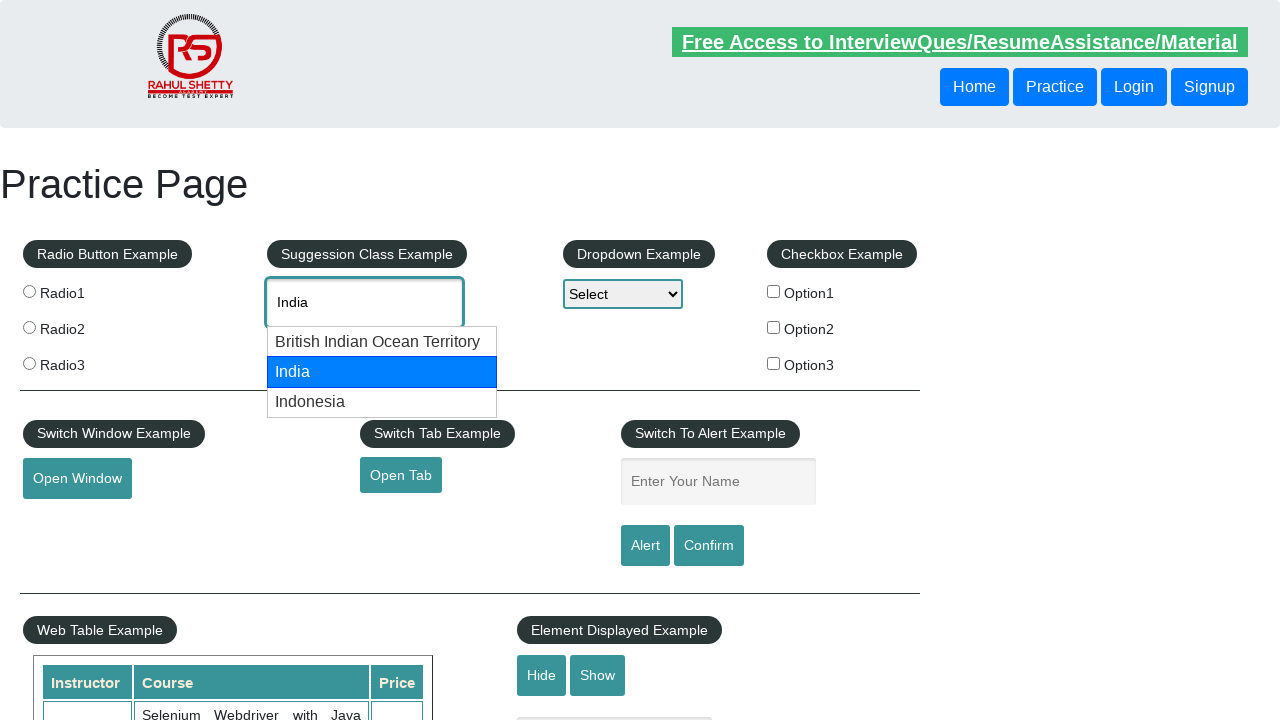